Tests the RedBus booking form by filling in the source and destination fields for a bus search

Starting URL: https://www.redbus.com/

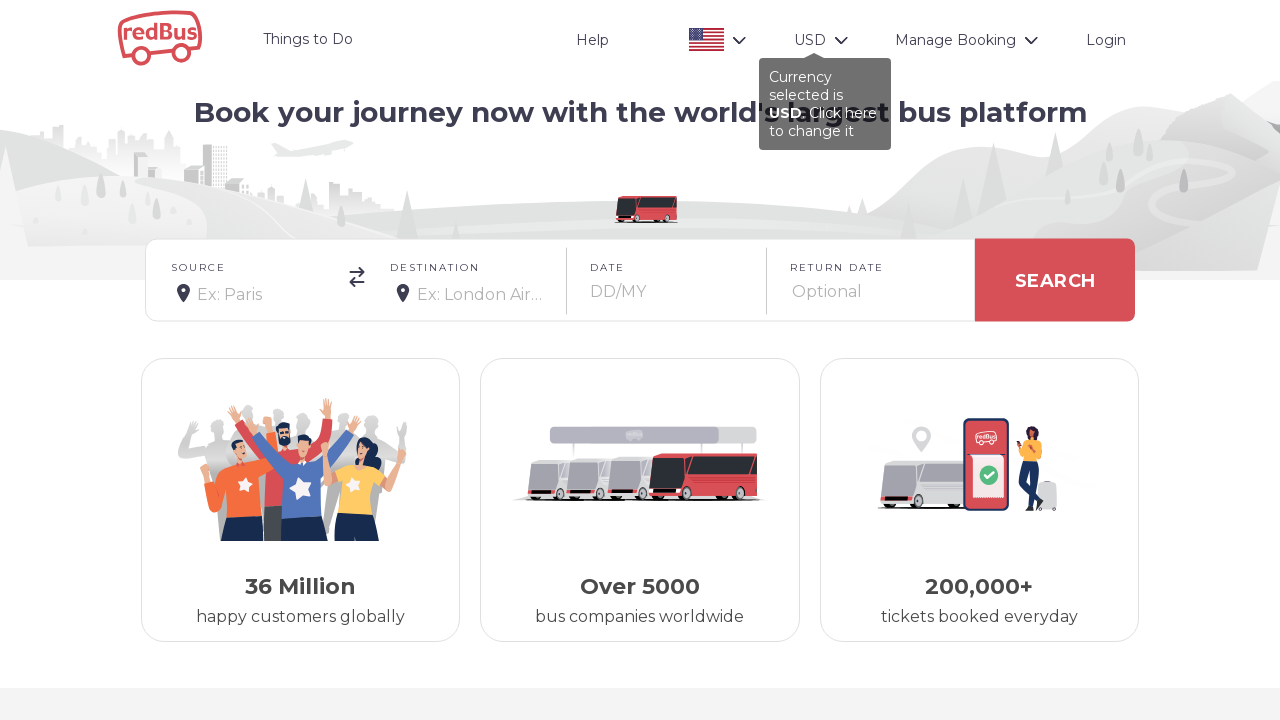

Filled source field with 'Chennai' on #src
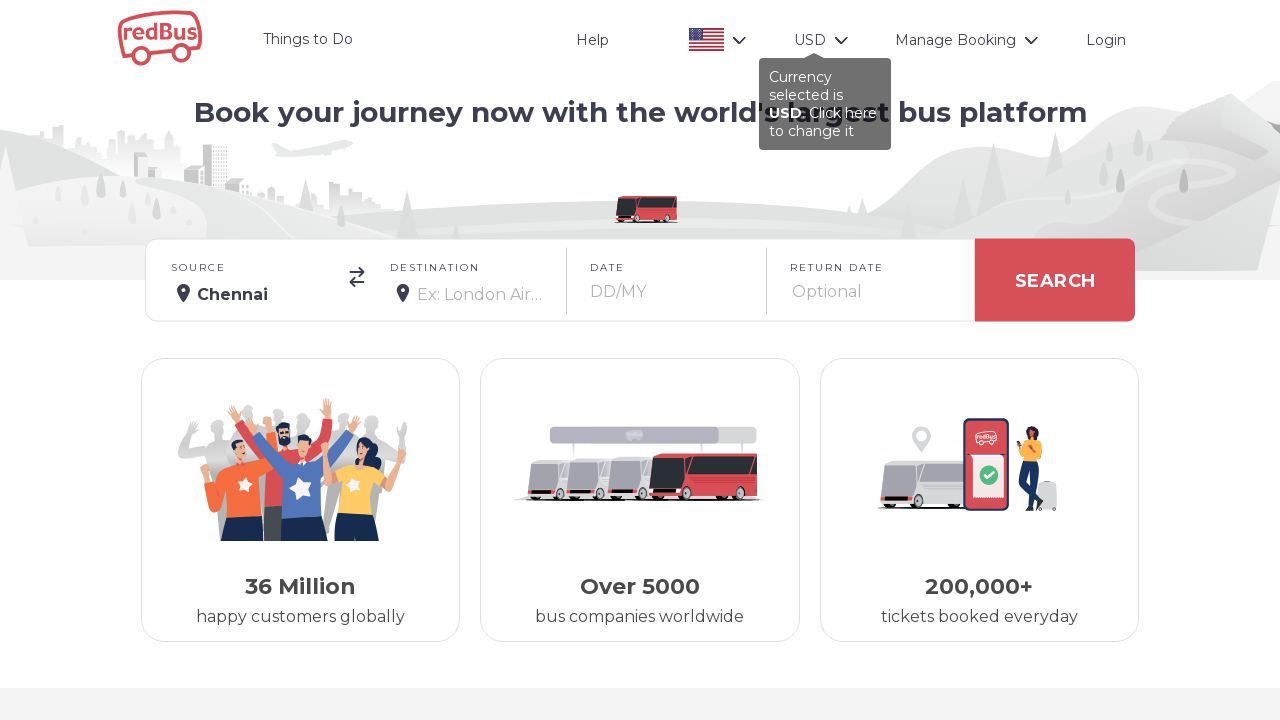

Filled destination field with 'Karaikudi' on #dest
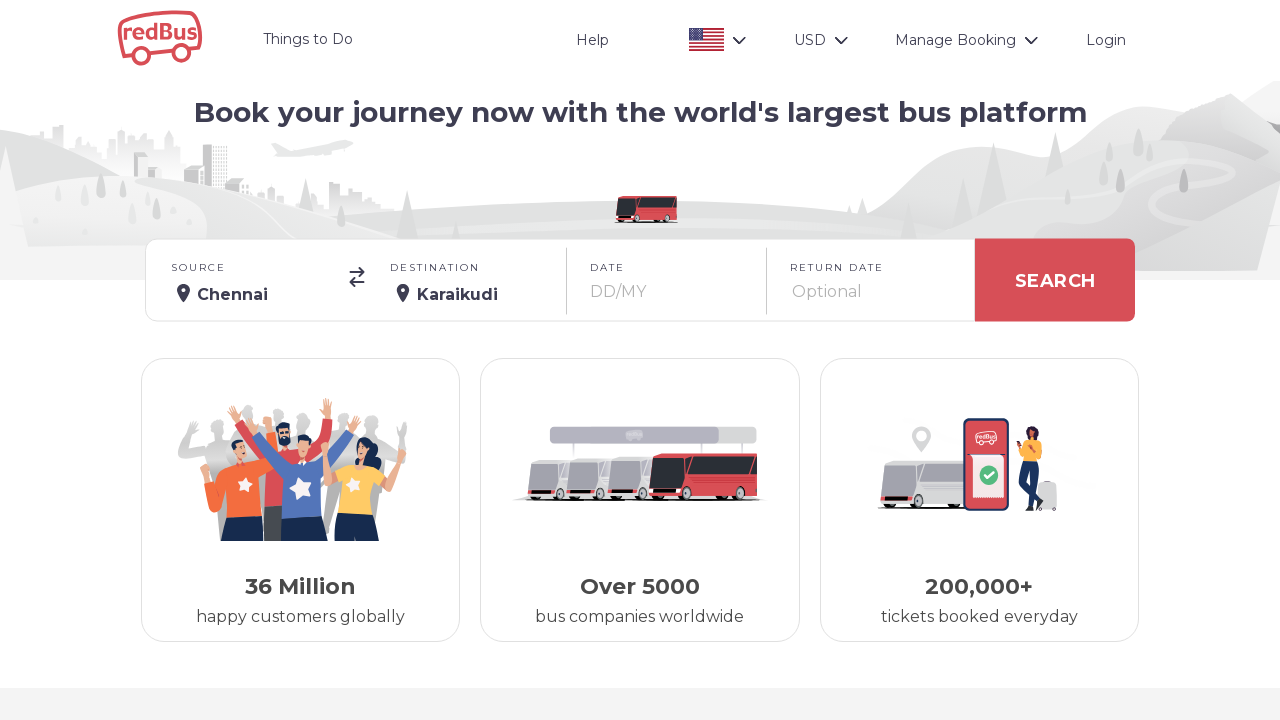

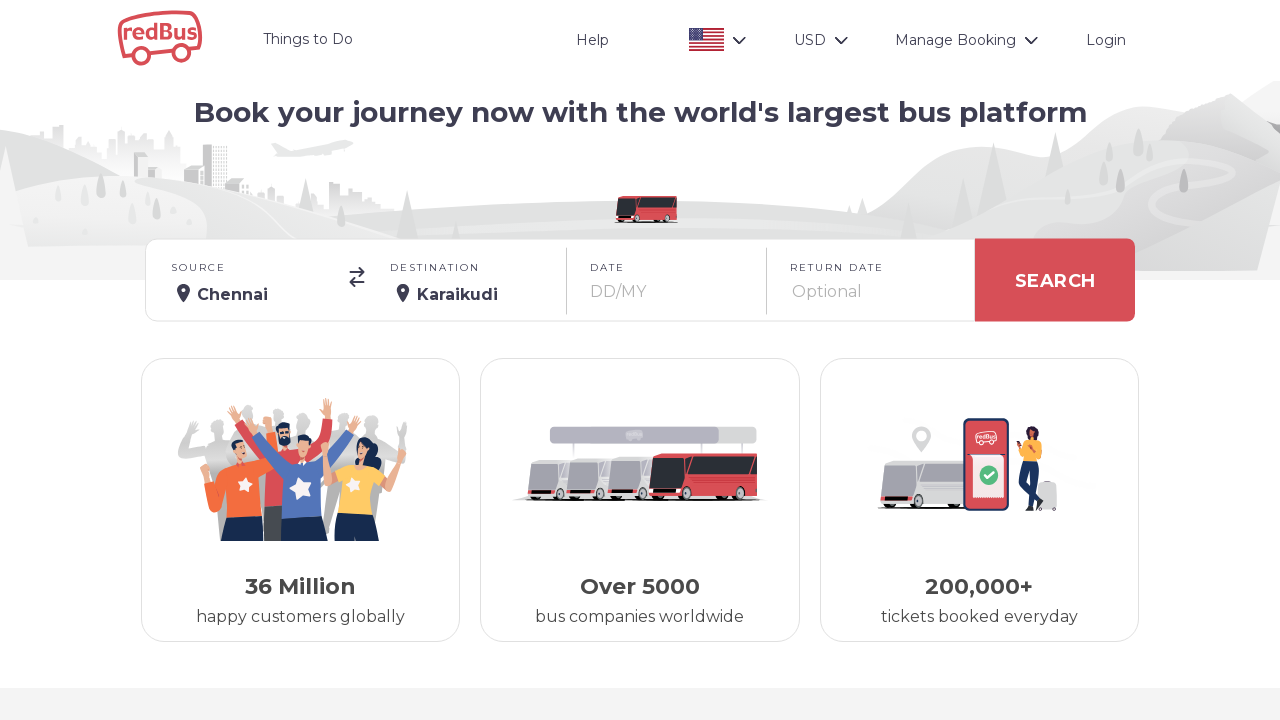